Tests login to SauceDemo test site and verifies element positioning using relative locators to find an element above a price element

Starting URL: https://www.saucedemo.com/

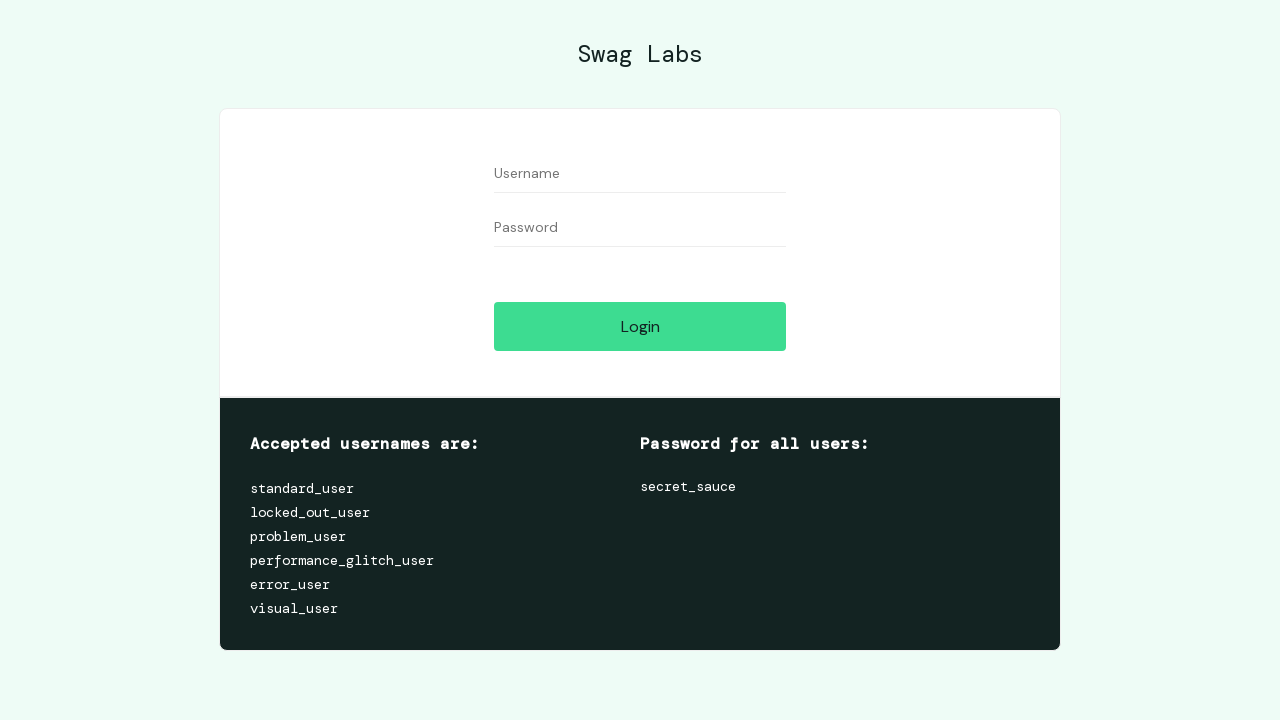

Filled username field with 'standard_user' on #user-name
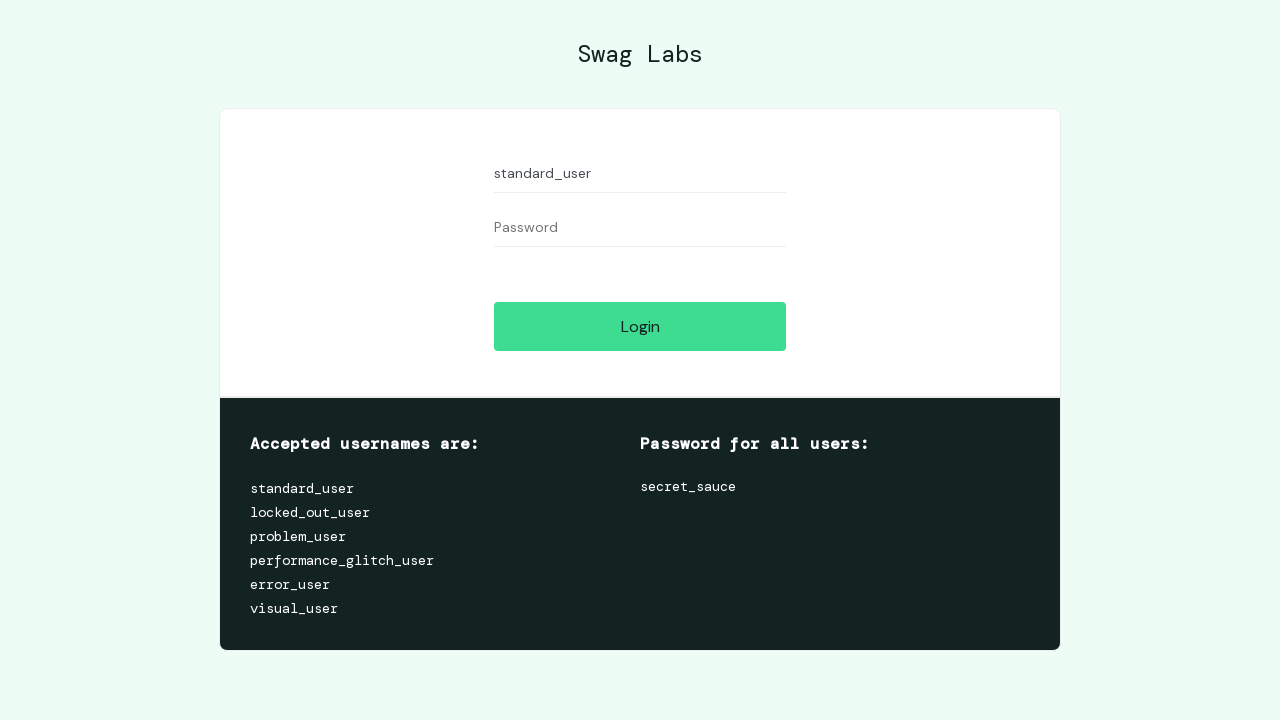

Filled password field with 'secret_sauce' on #password
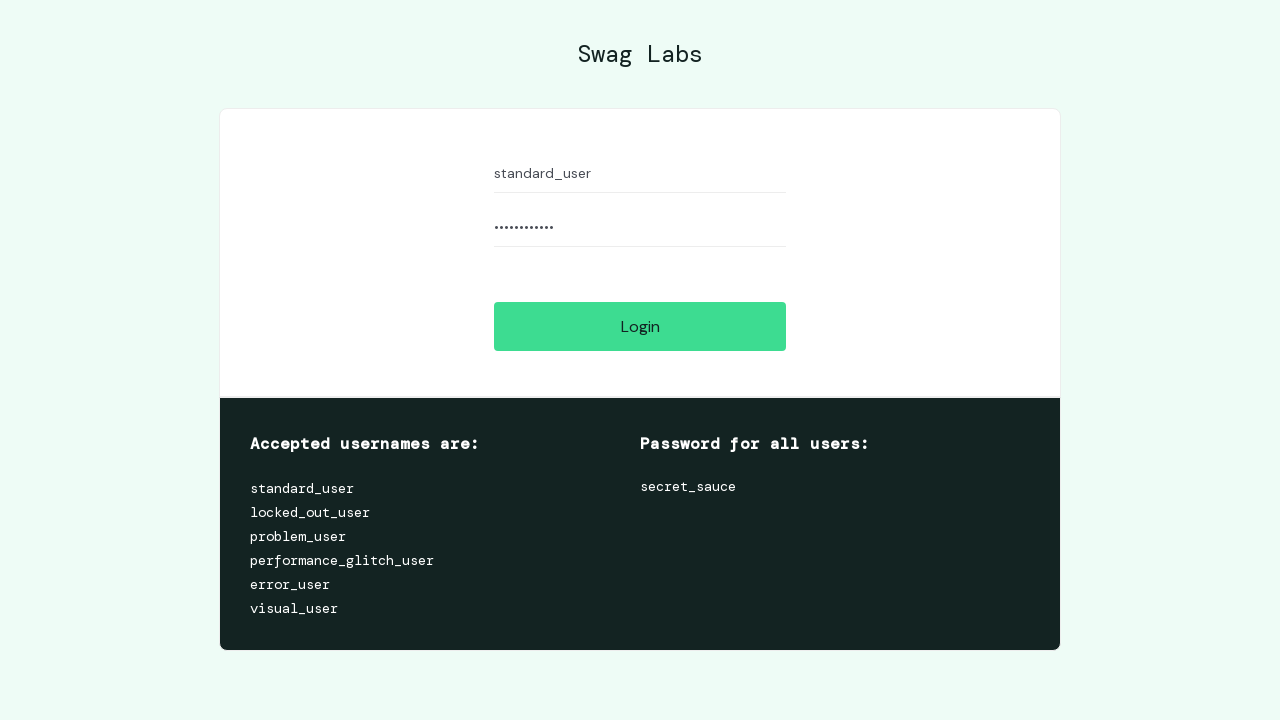

Clicked login button at (640, 326) on input#login-button
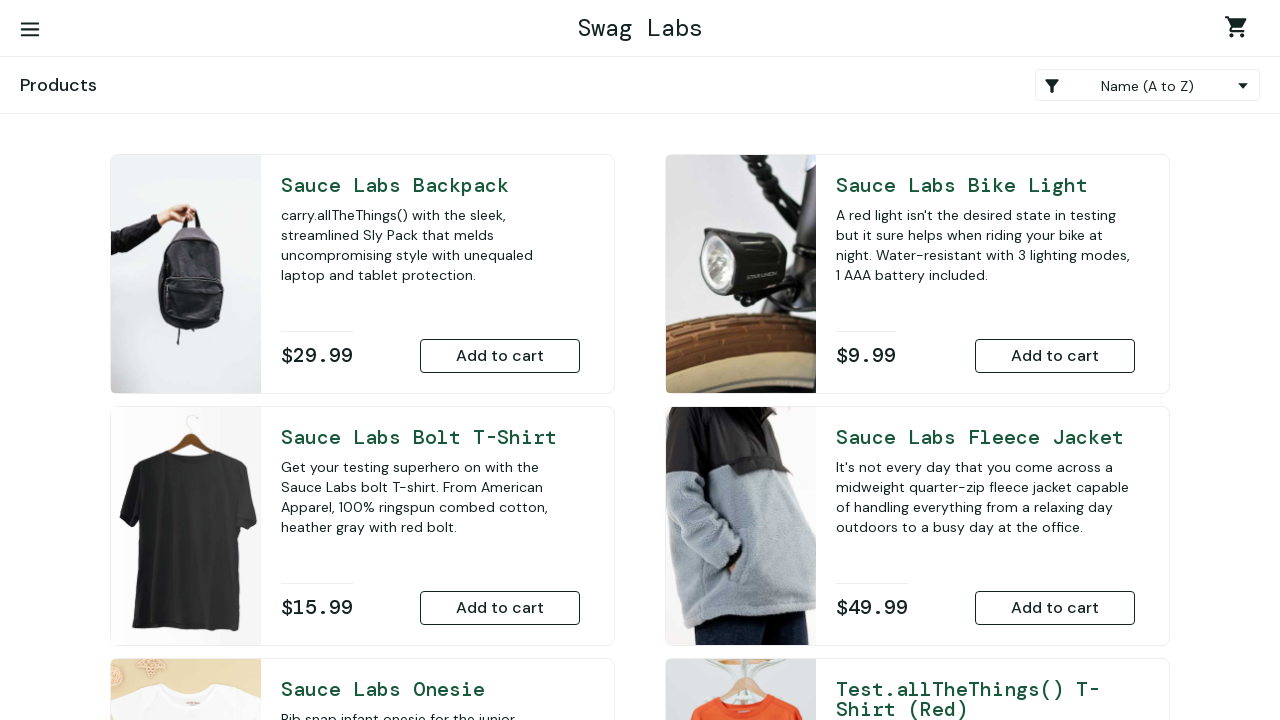

Inventory page loaded with price elements visible
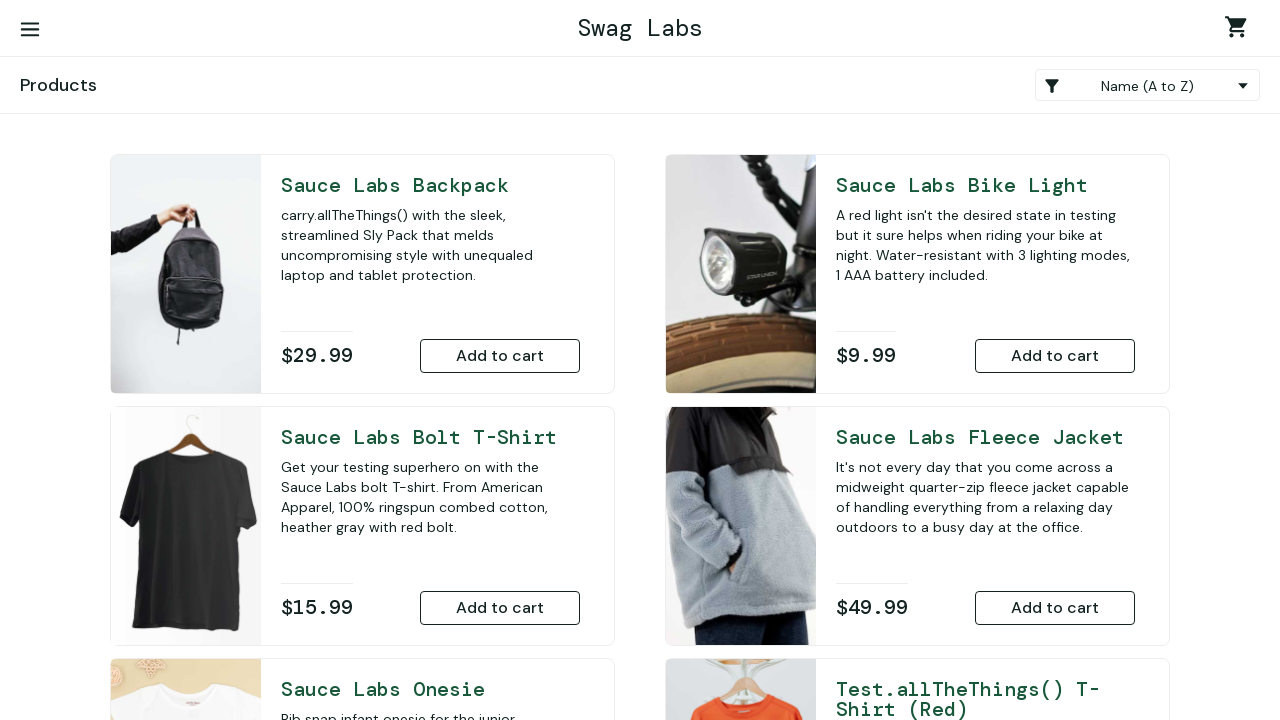

Located first price element
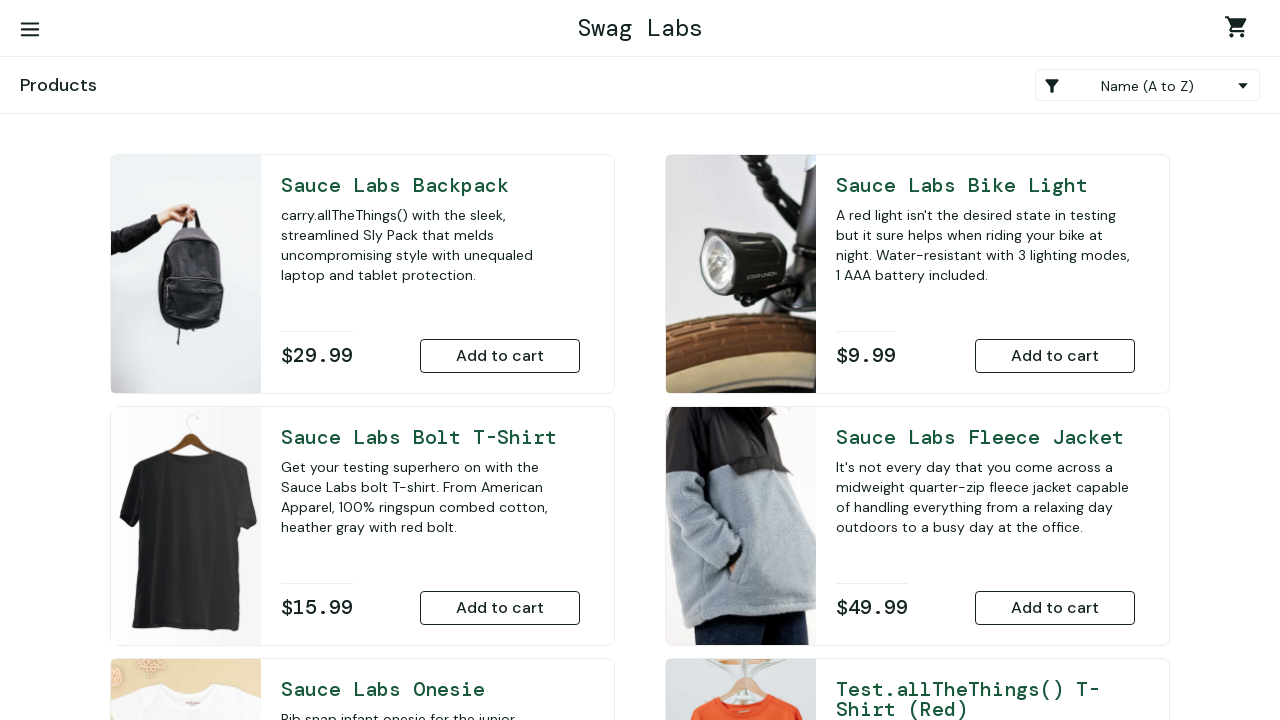

Verified first price element is available
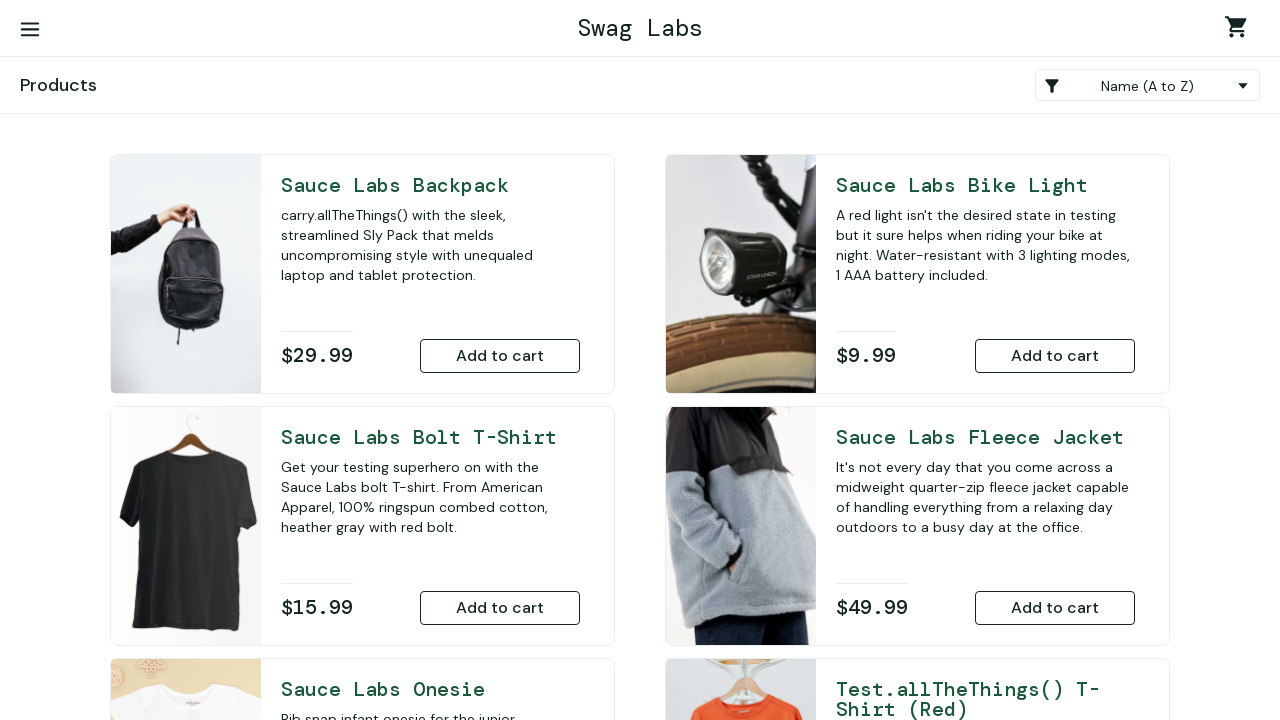

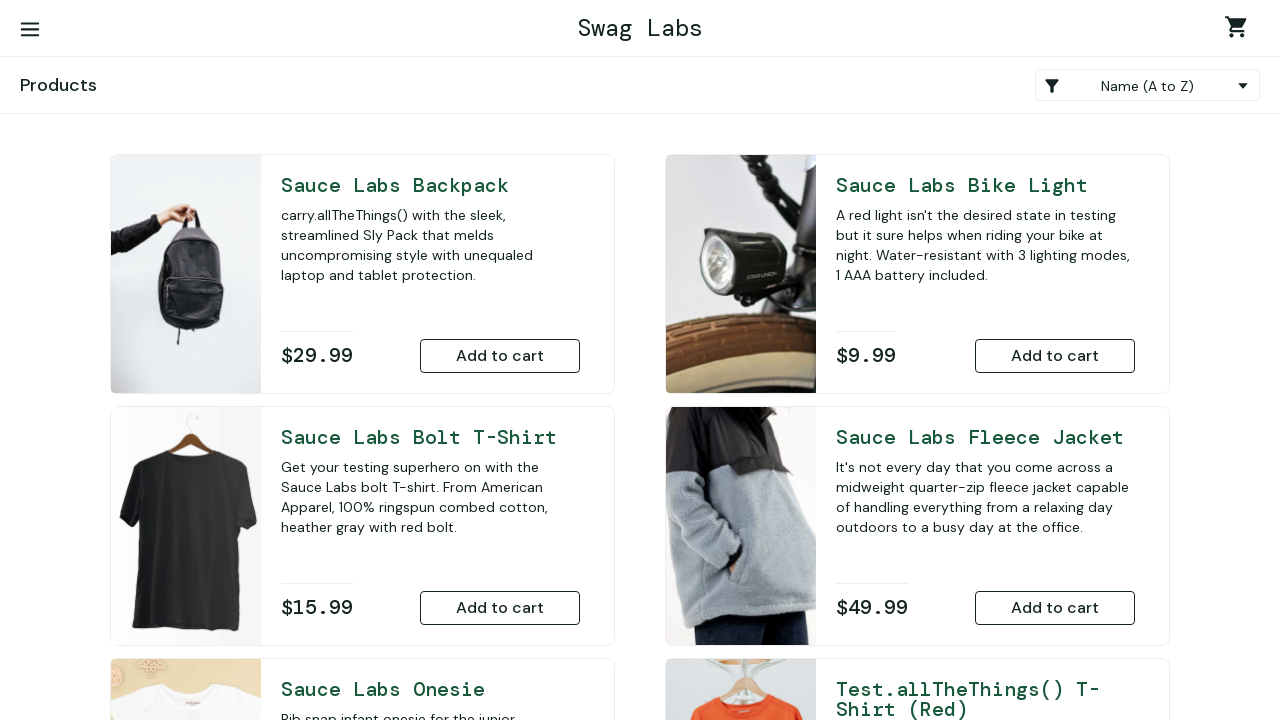